Tests store search functionality by searching for "Brand" and verifying results are displayed

Starting URL: https://kodilla.com/pl/test/store

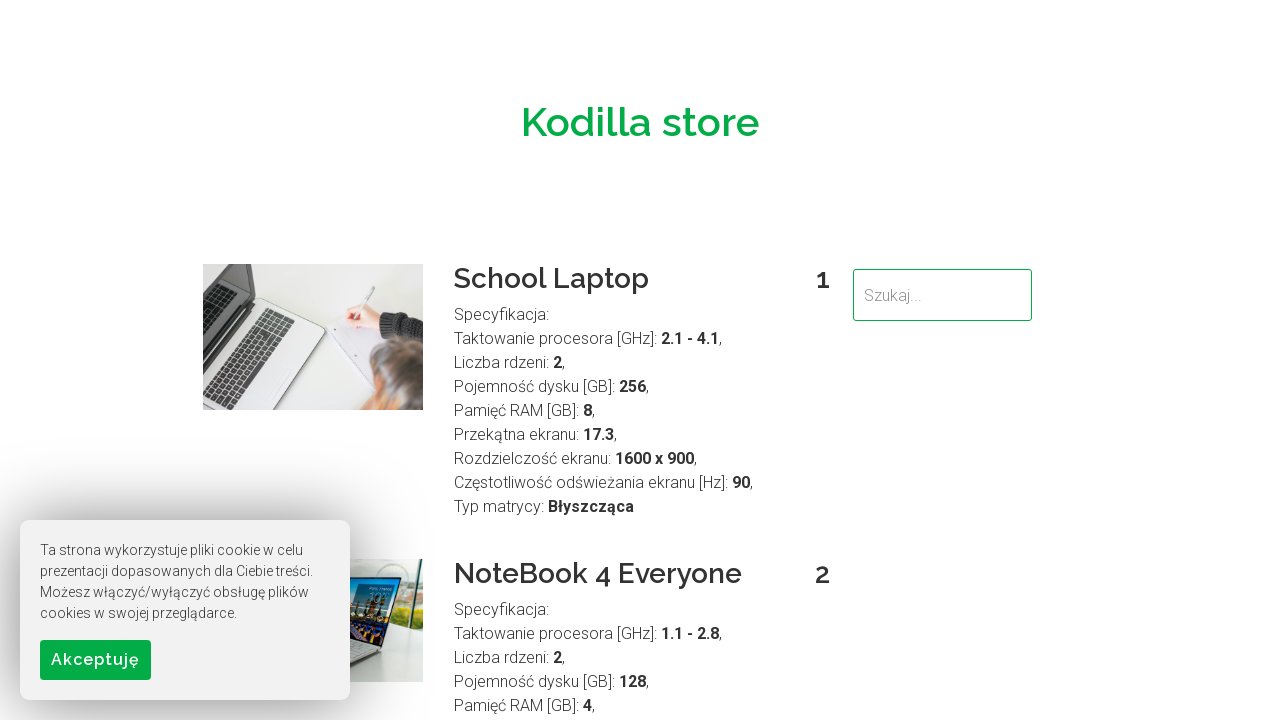

Filled search field with 'Brand' on input[type='text']
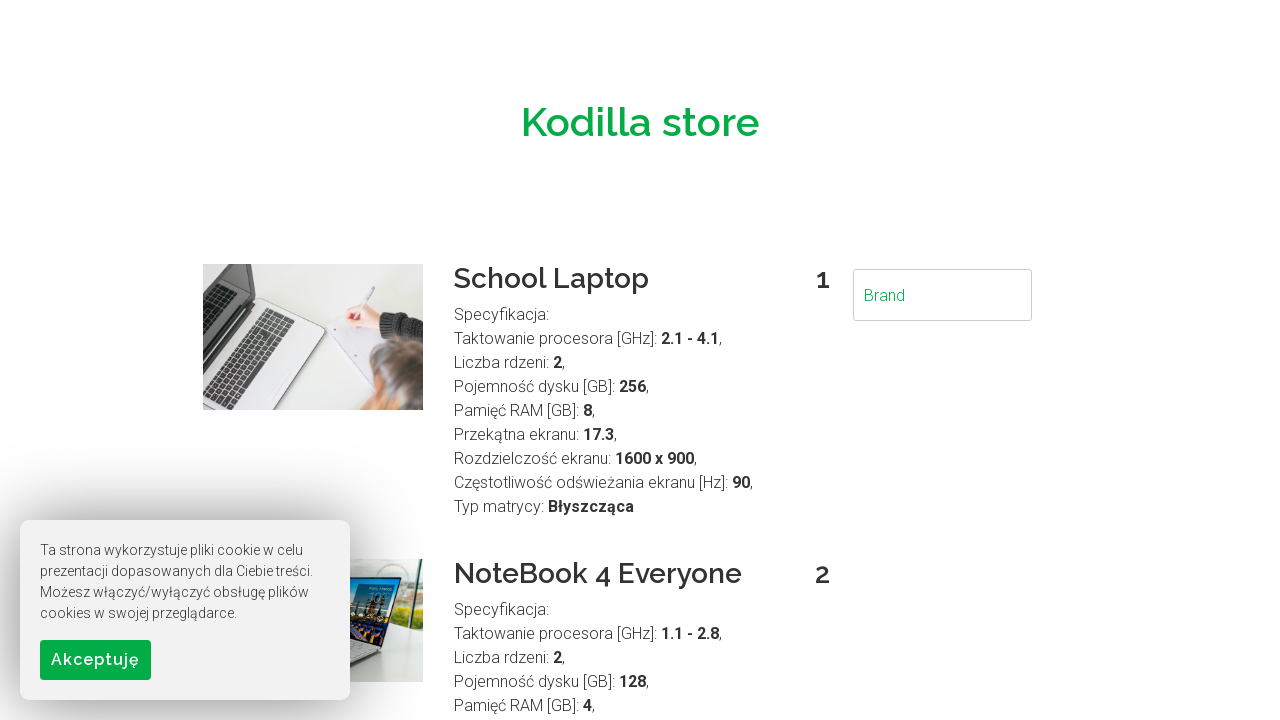

Waited 500ms for search results to update
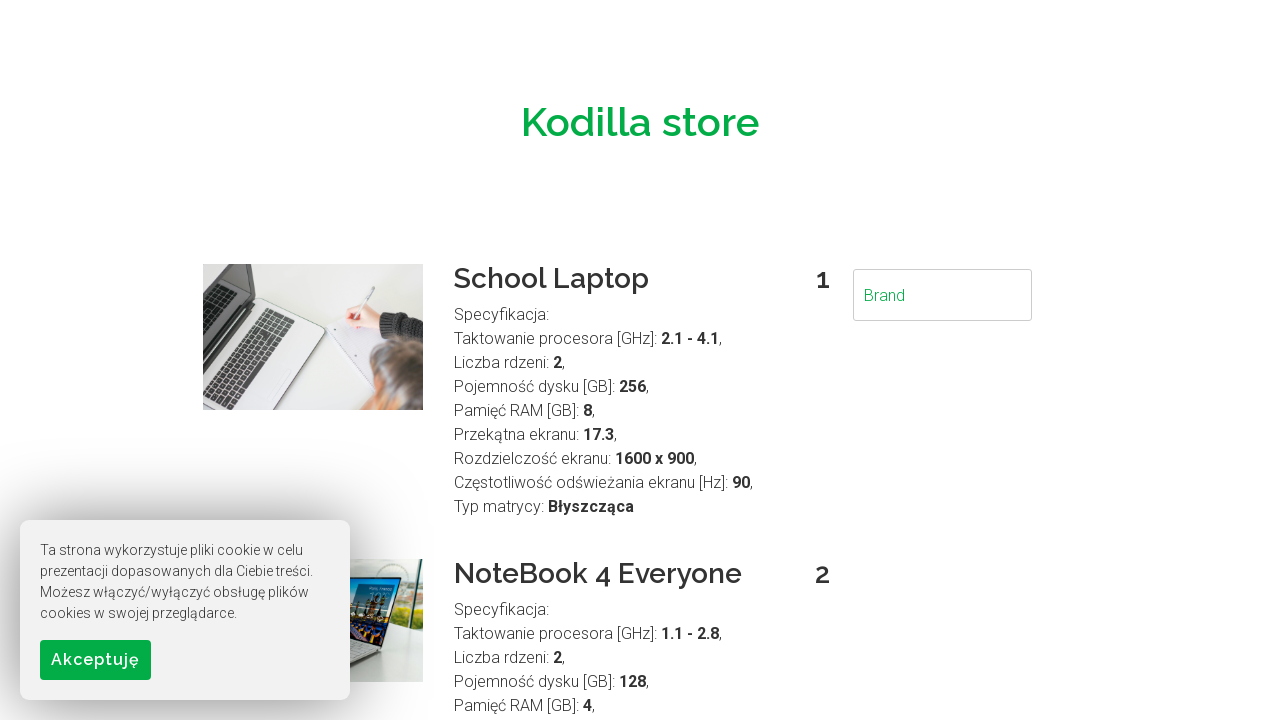

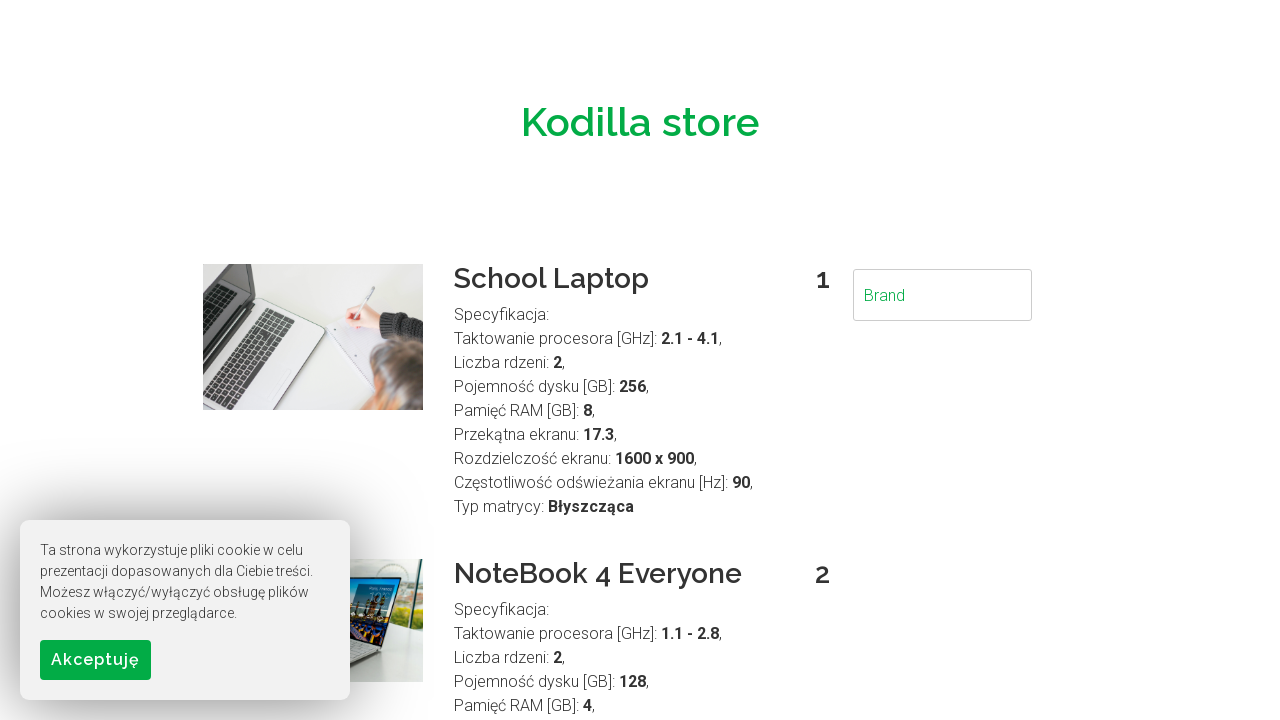